Navigates to Python.org and locates the bug reporting link in the site map footer section to verify it exists

Starting URL: https://www.python.org/

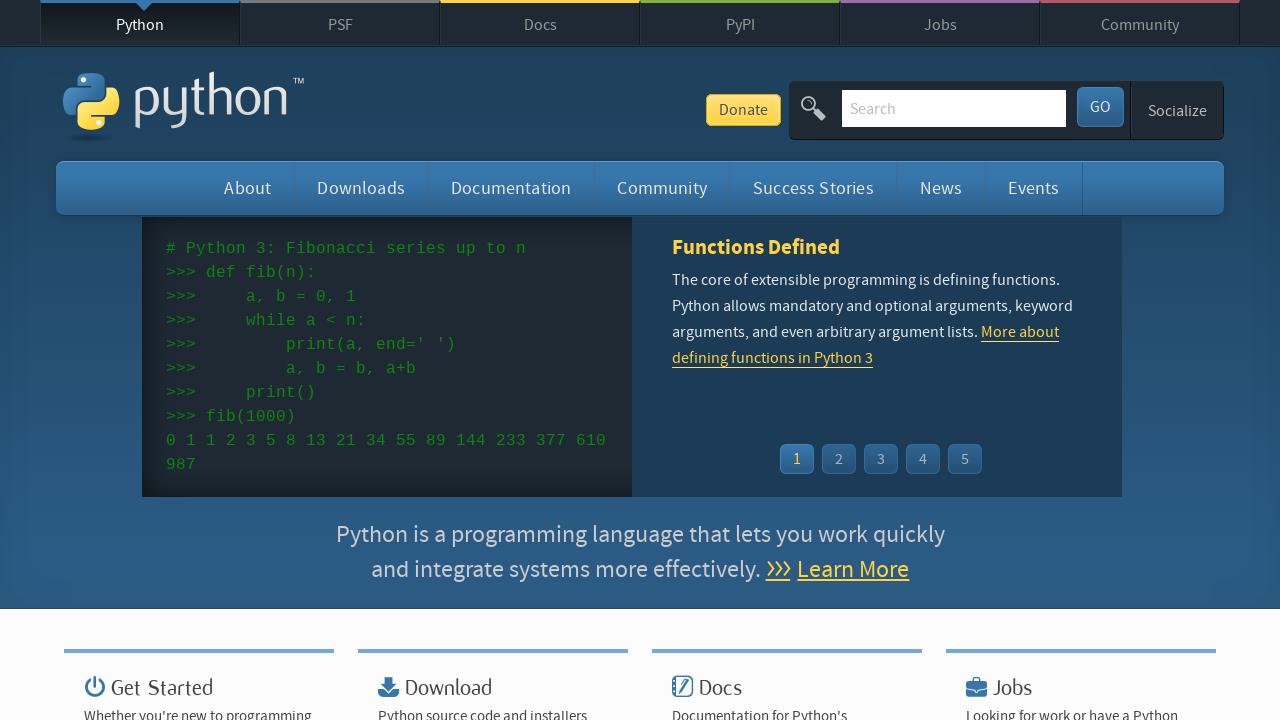

Navigated to https://www.python.org/
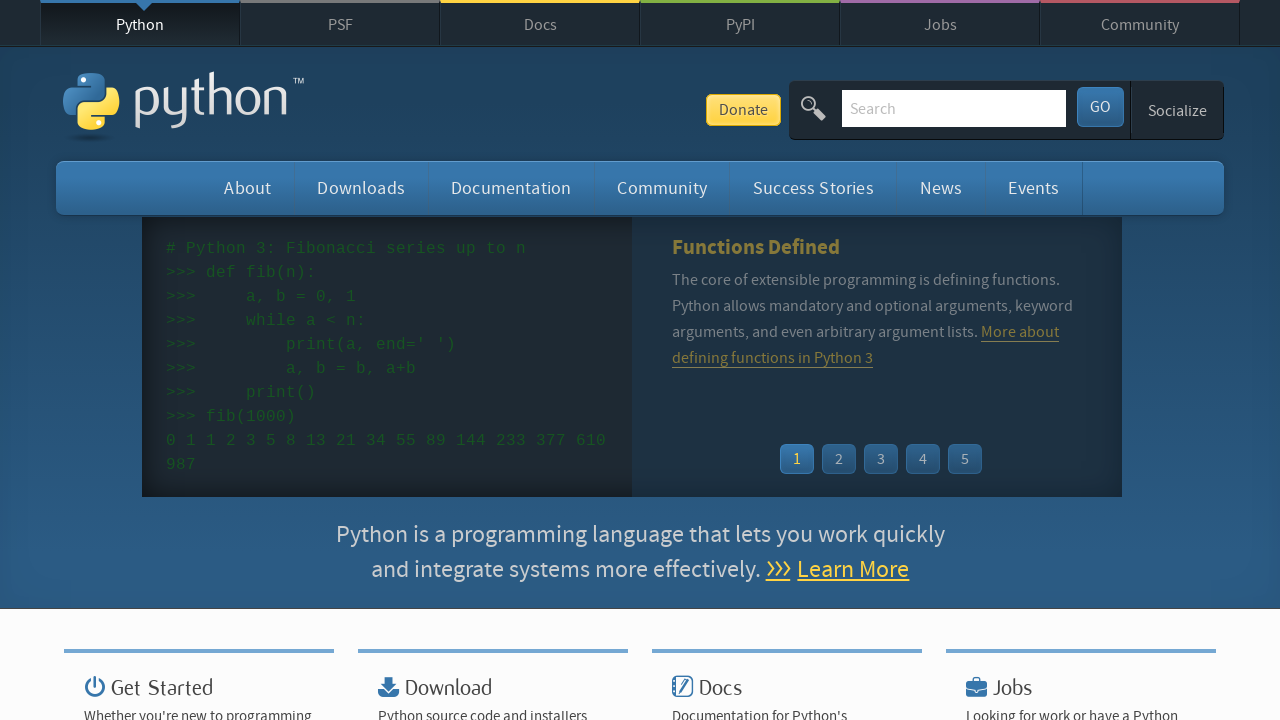

Located bug reporting link in site map footer
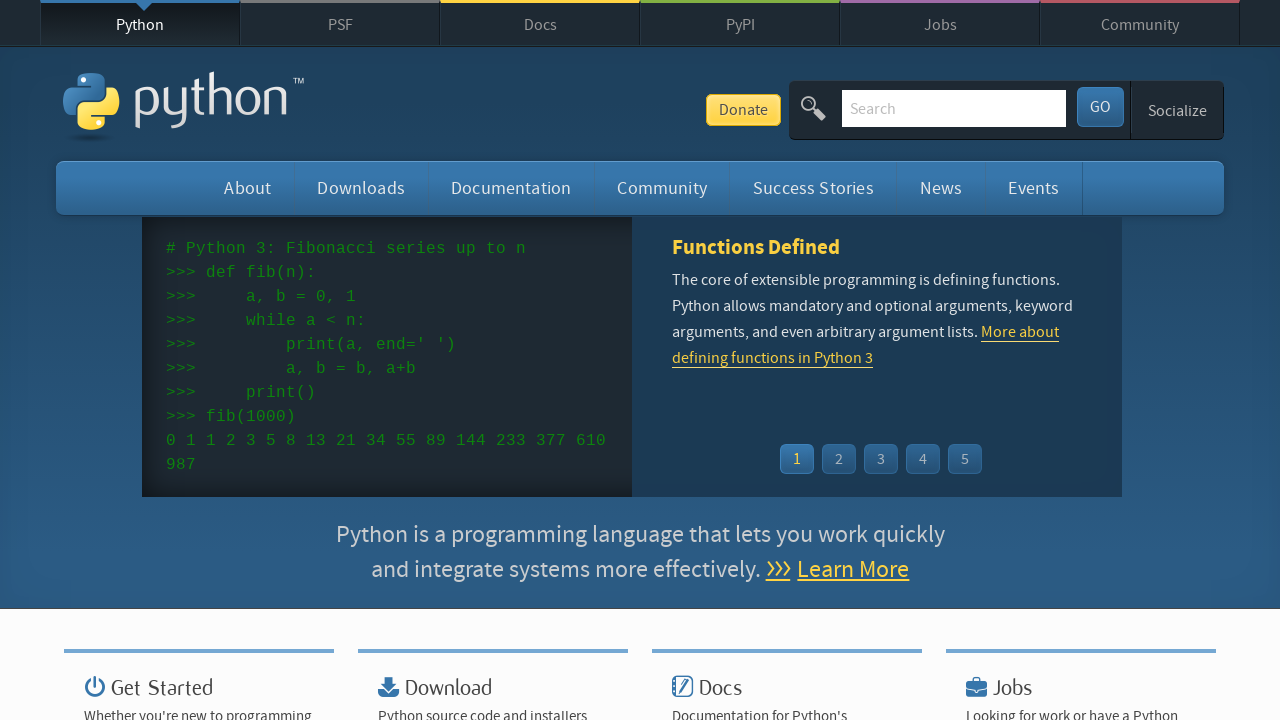

Bug reporting link is now visible
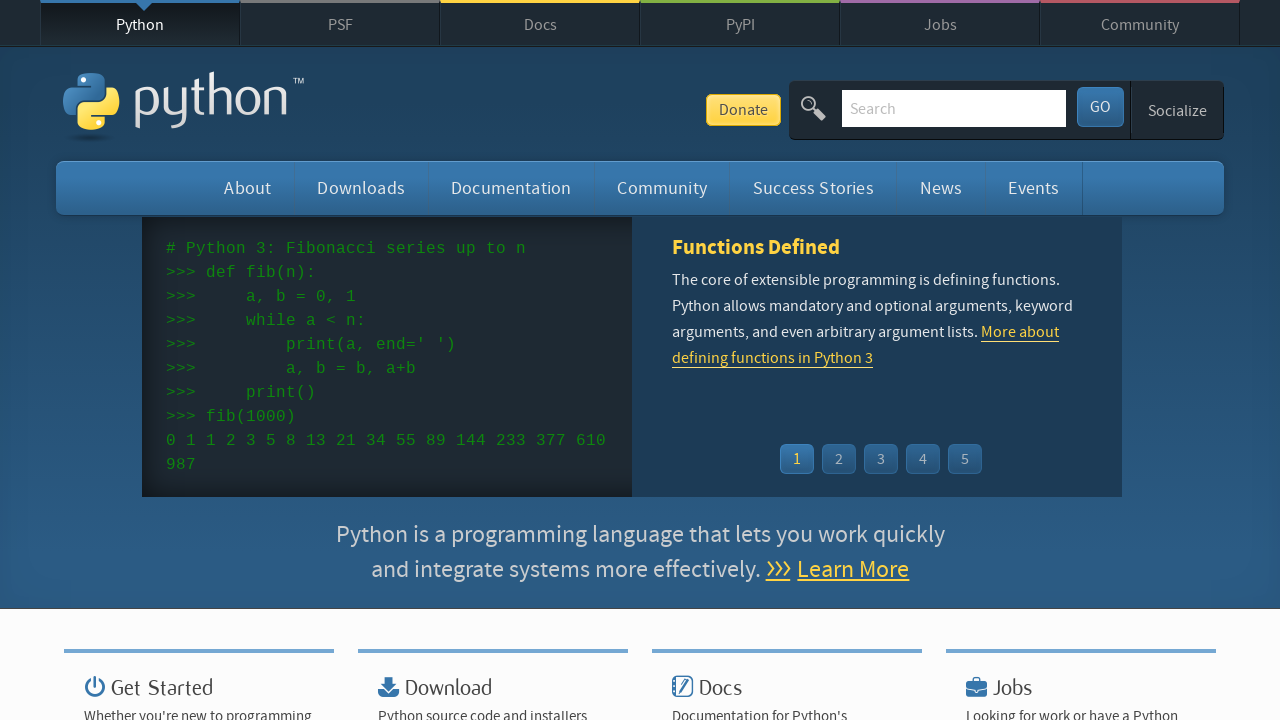

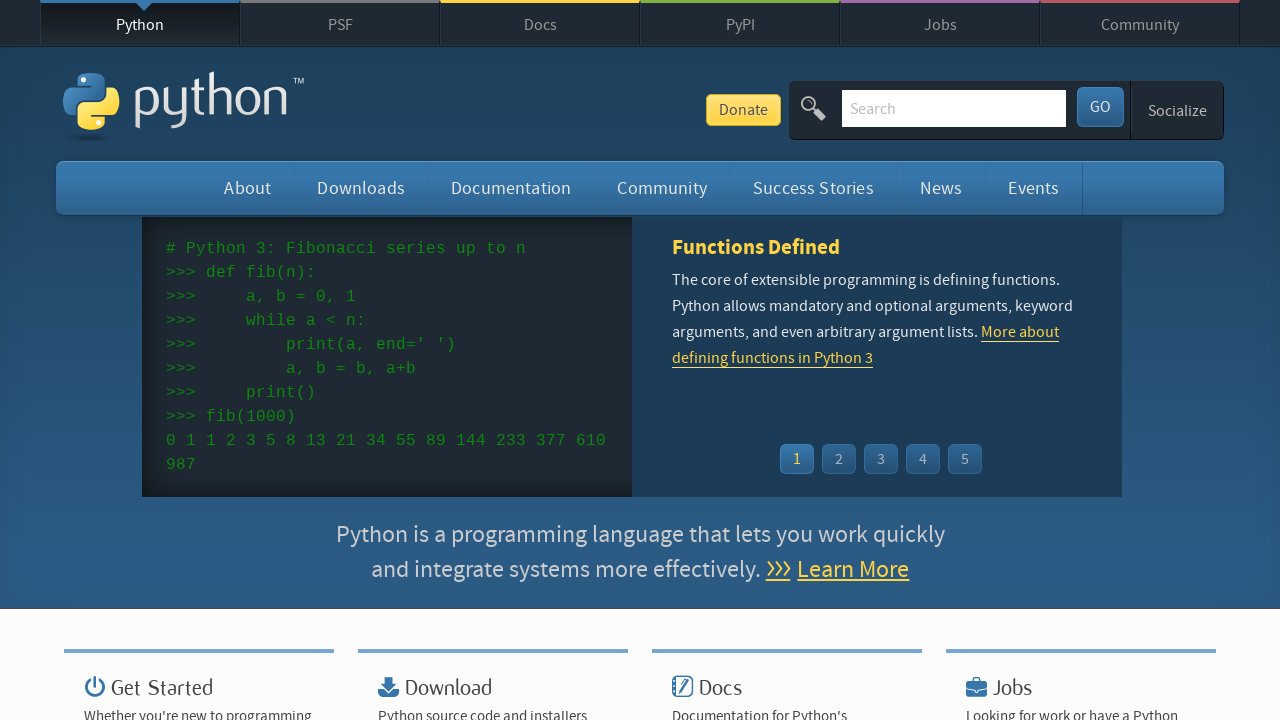